Verifies the navigation menu contains the expected links (Home, Contact, About us, Cart, Log in, Sign up)

Starting URL: https://www.demoblaze.com/

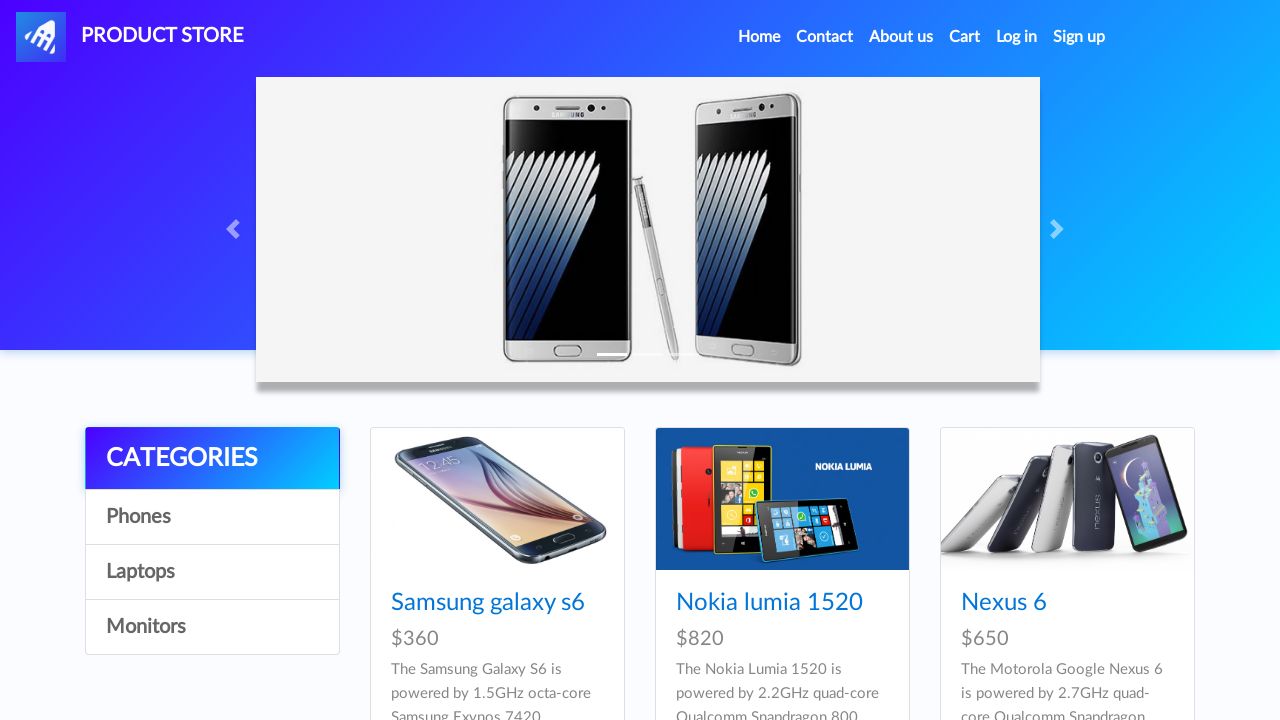

Waited for navigation menu links to be visible
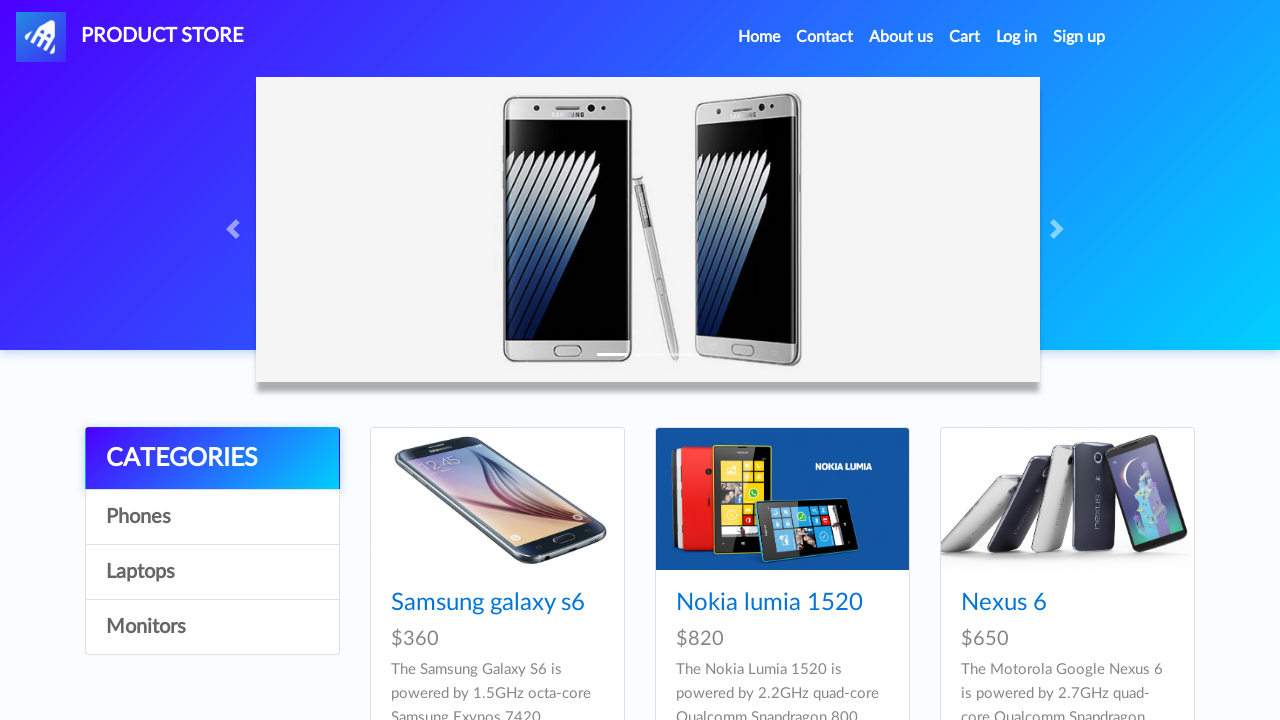

Retrieved all navigation link elements from navbar
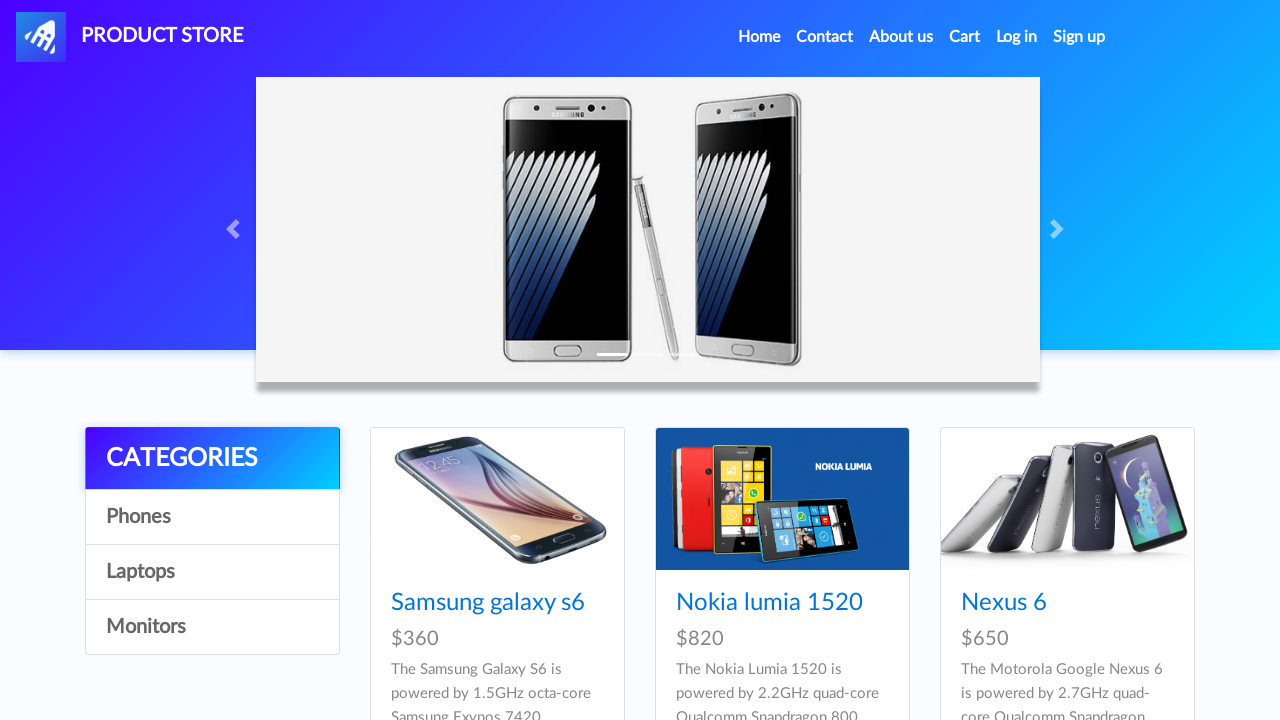

Extracted navigation link text: 'Home'
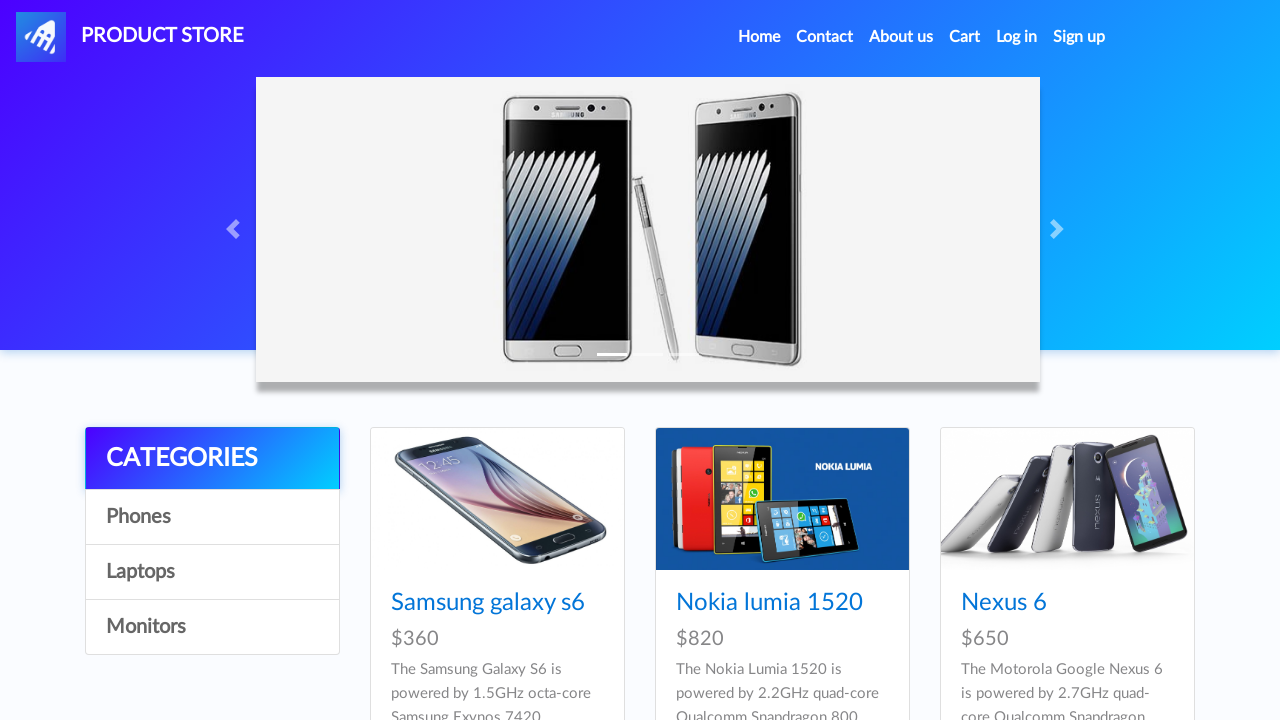

Extracted navigation link text: 'Contact'
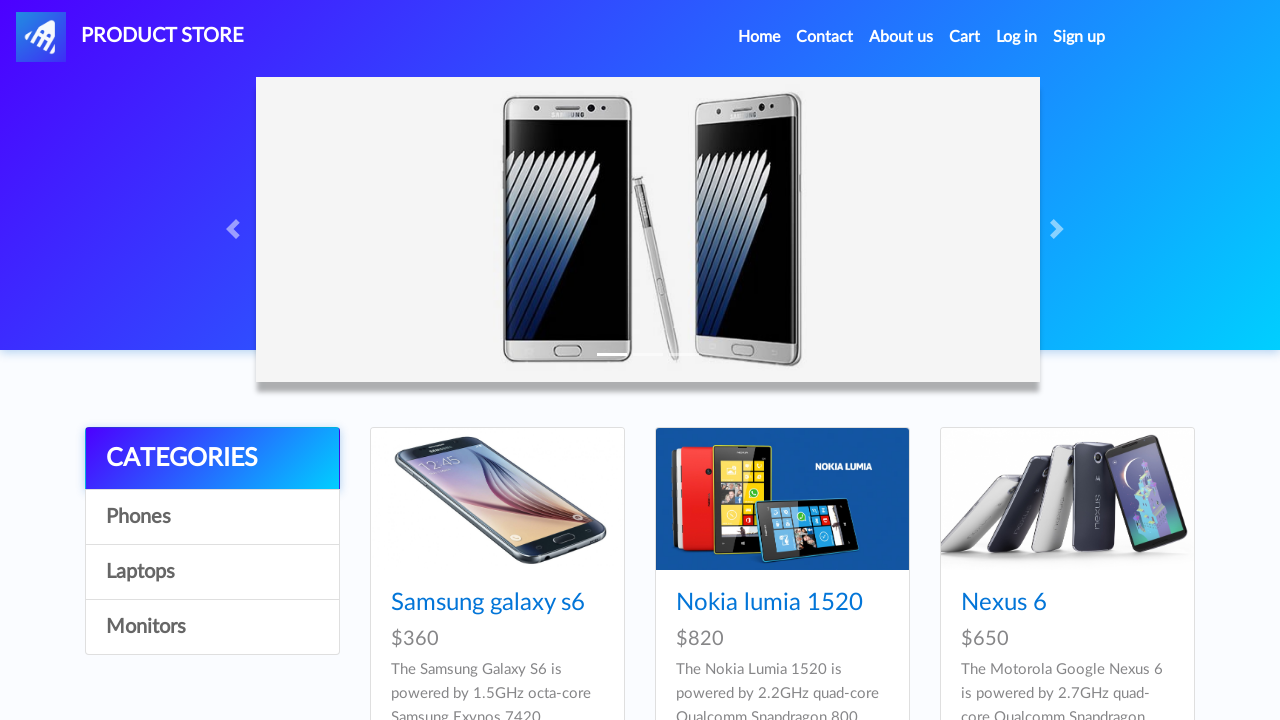

Extracted navigation link text: 'About us'
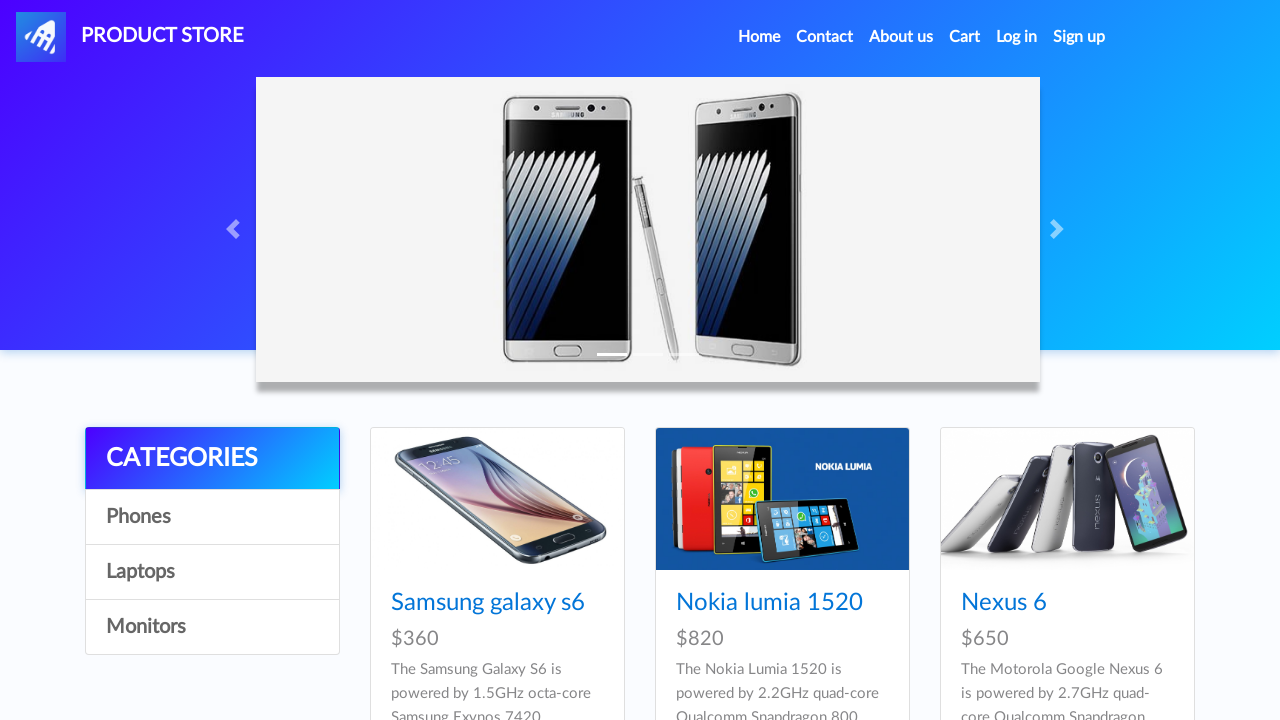

Extracted navigation link text: 'Cart'
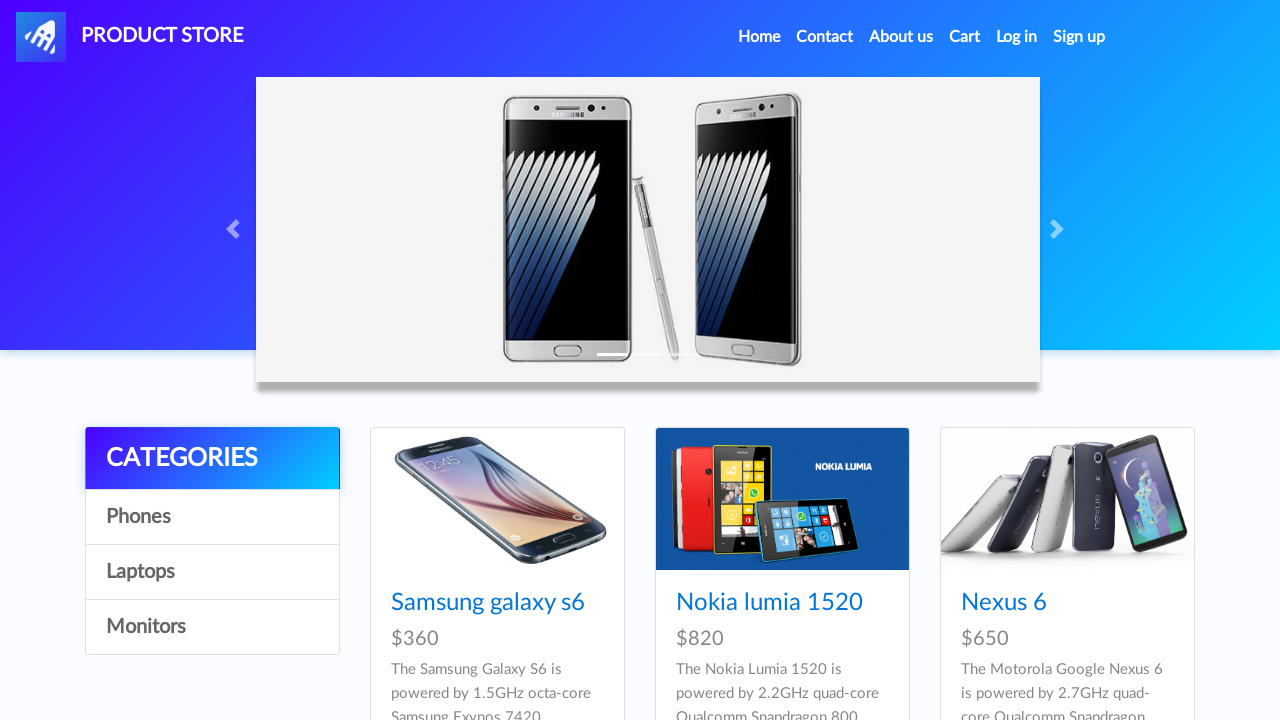

Extracted navigation link text: 'Log in'
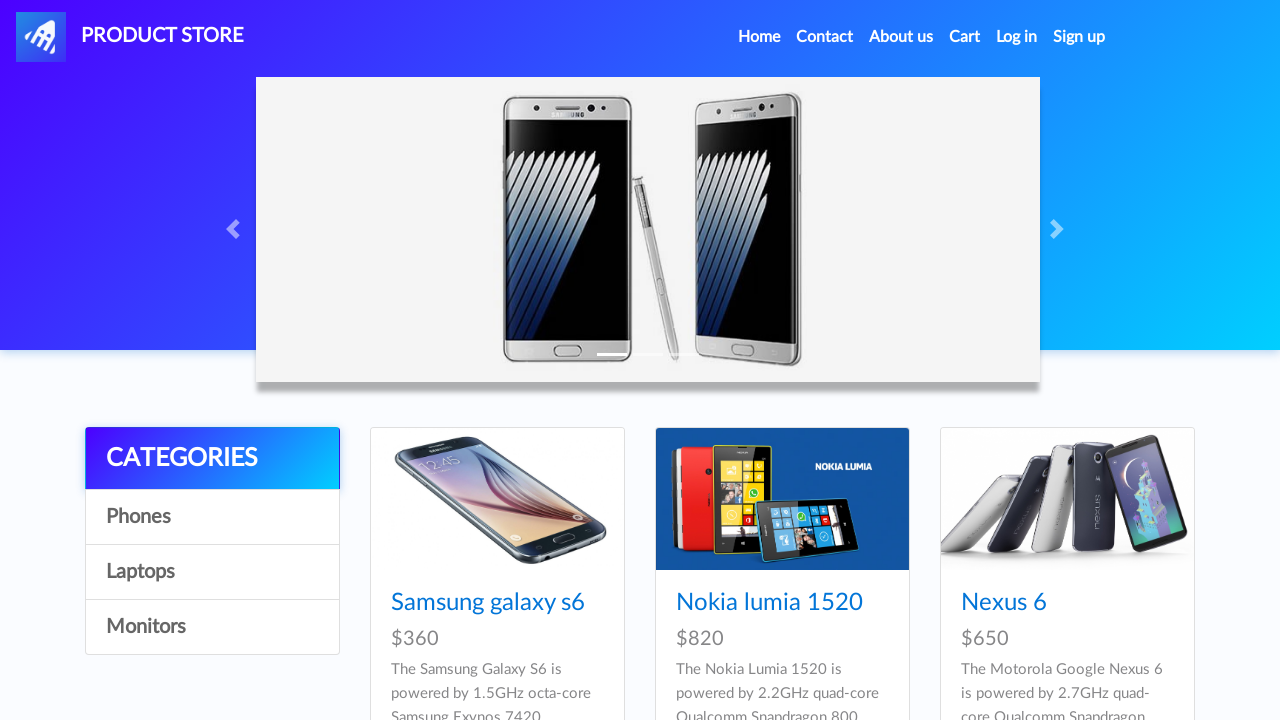

Extracted navigation link text: 'Log out'
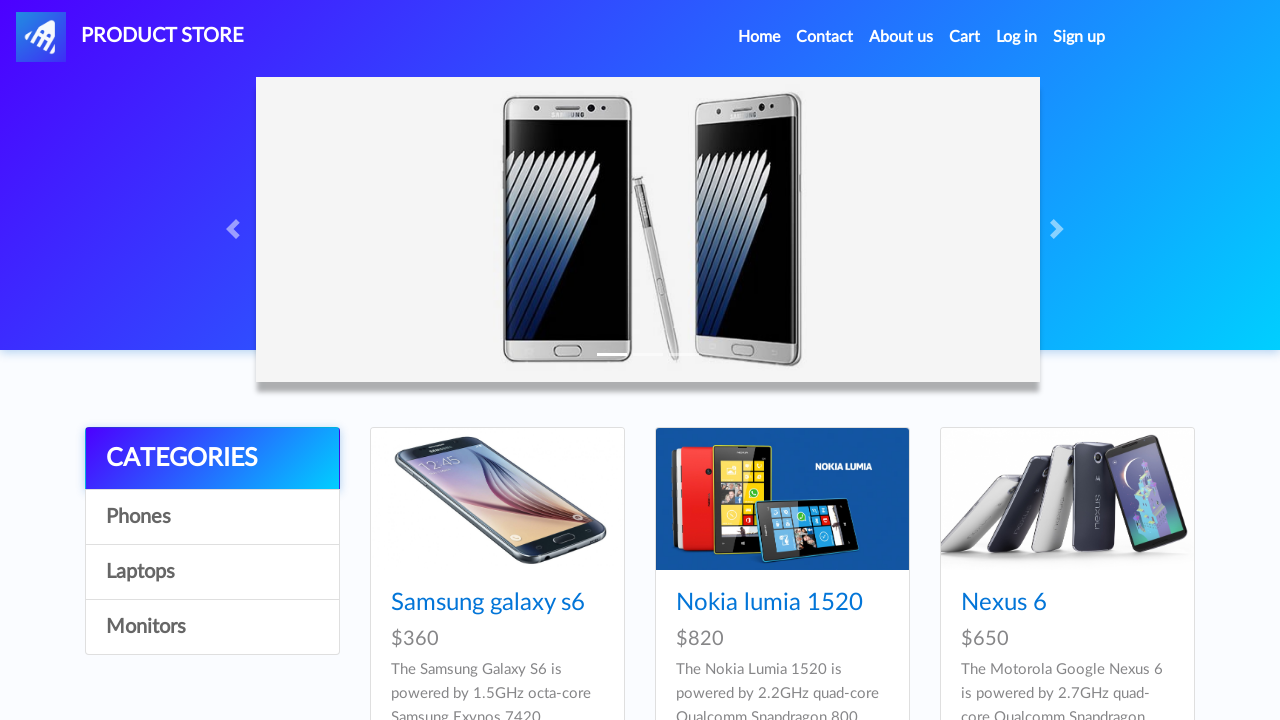

Extracted navigation link text: ''
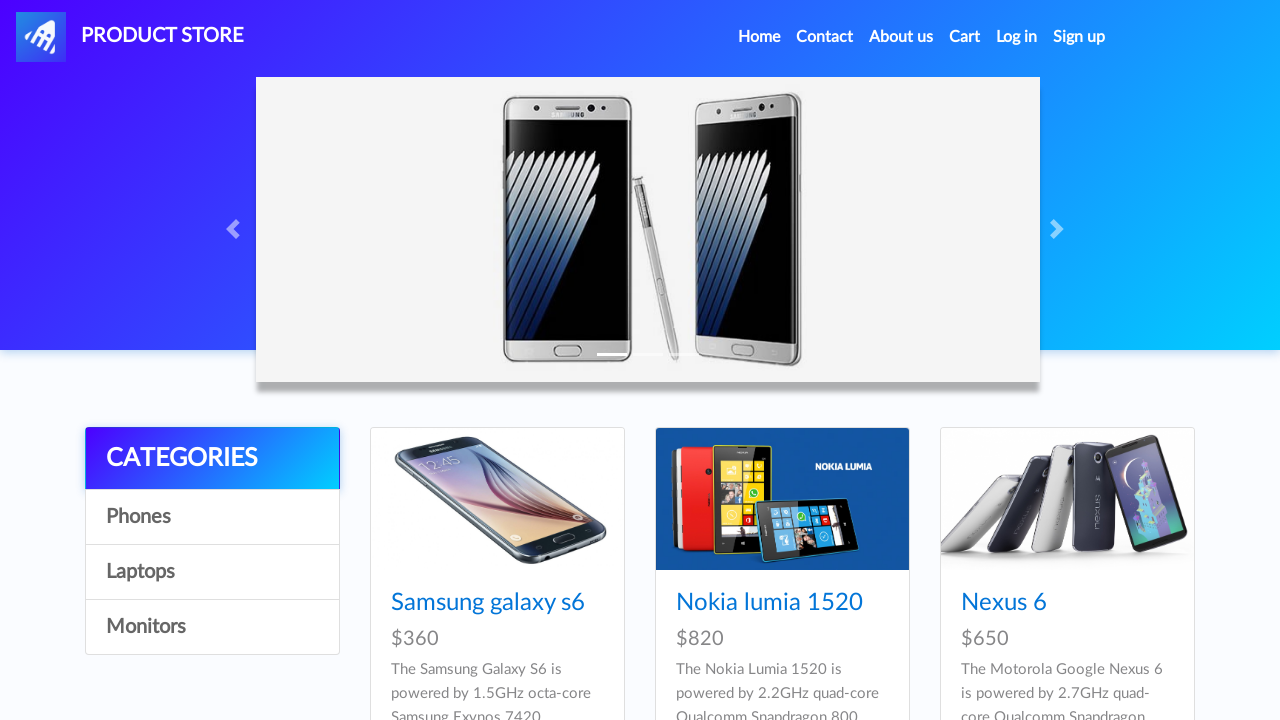

Extracted navigation link text: 'Sign up'
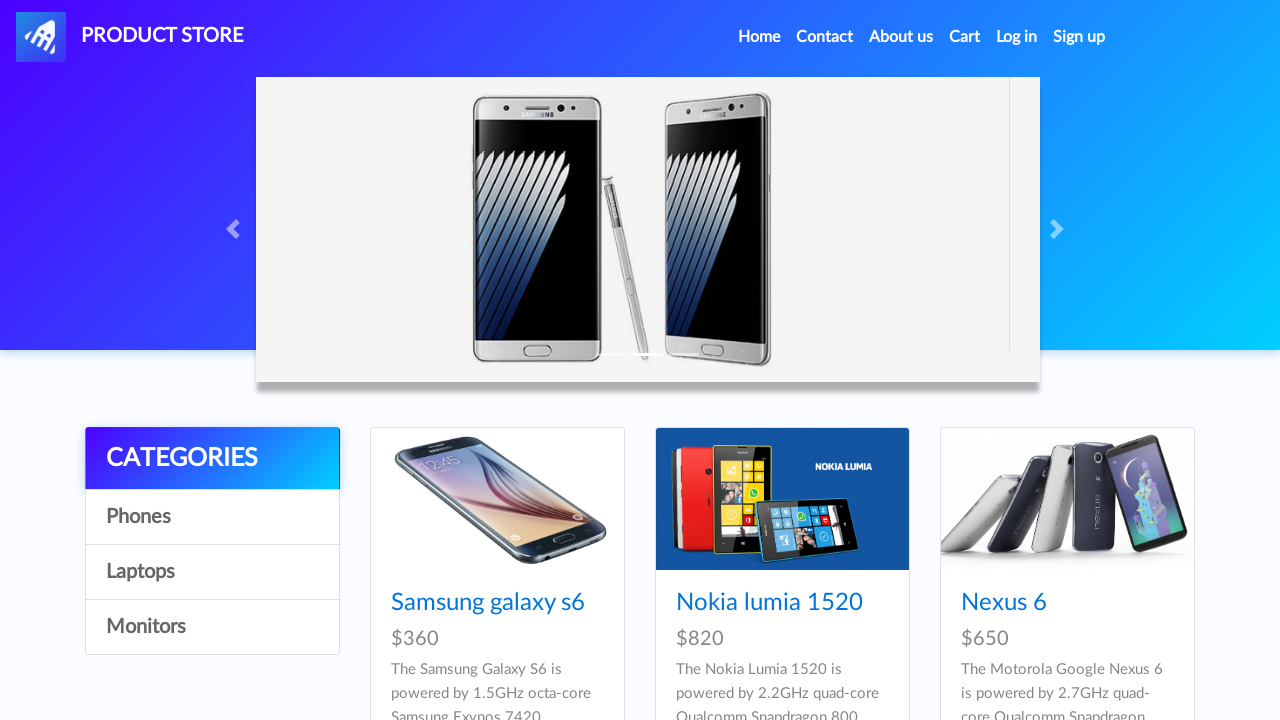

Verified navigation menu contains links: ['Home', 'Contact', 'About us', 'Cart', 'Log in', 'Log out', 'Sign up']
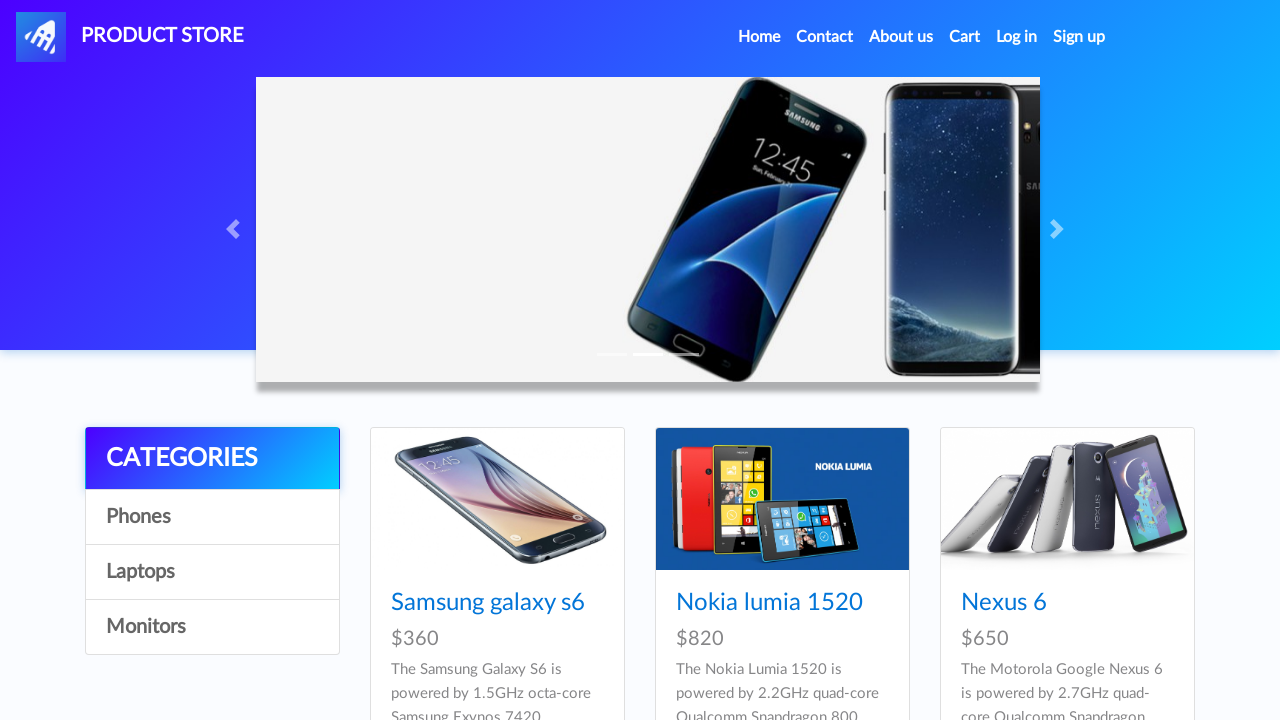

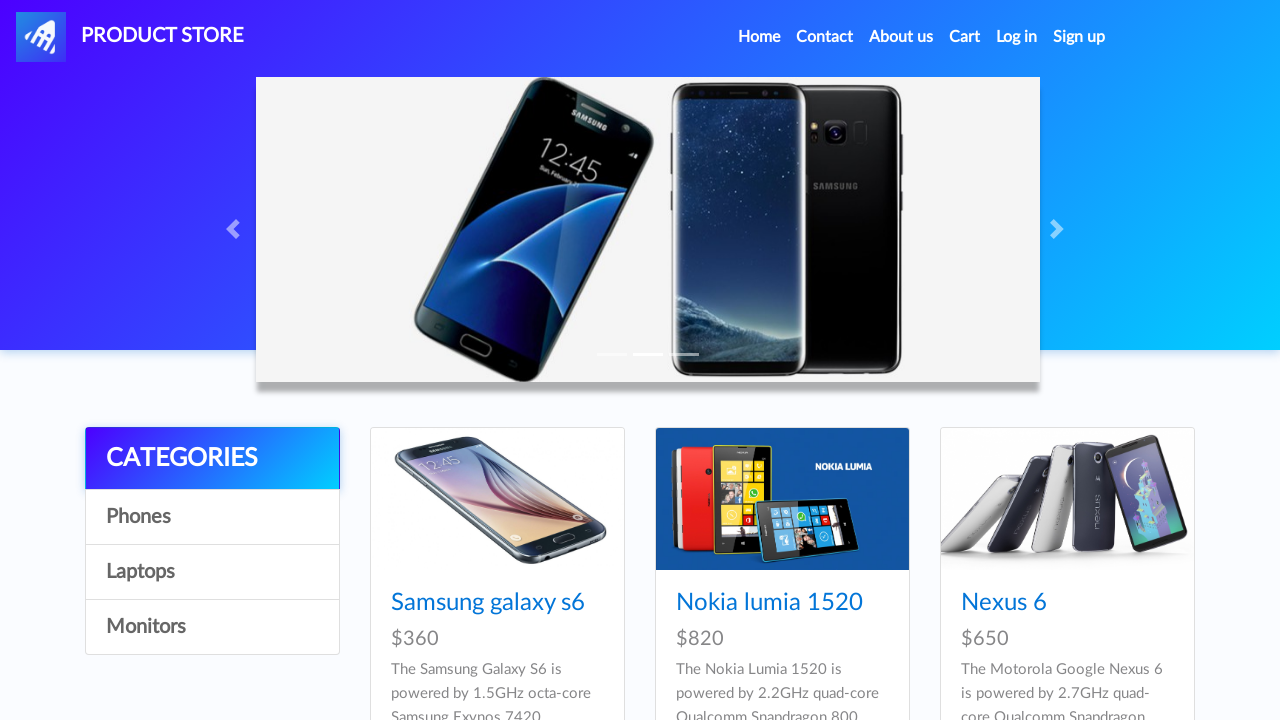